Tests drag and drop functionality within an iframe by dragging an element to a droppable target

Starting URL: https://jqueryui.com/droppable/

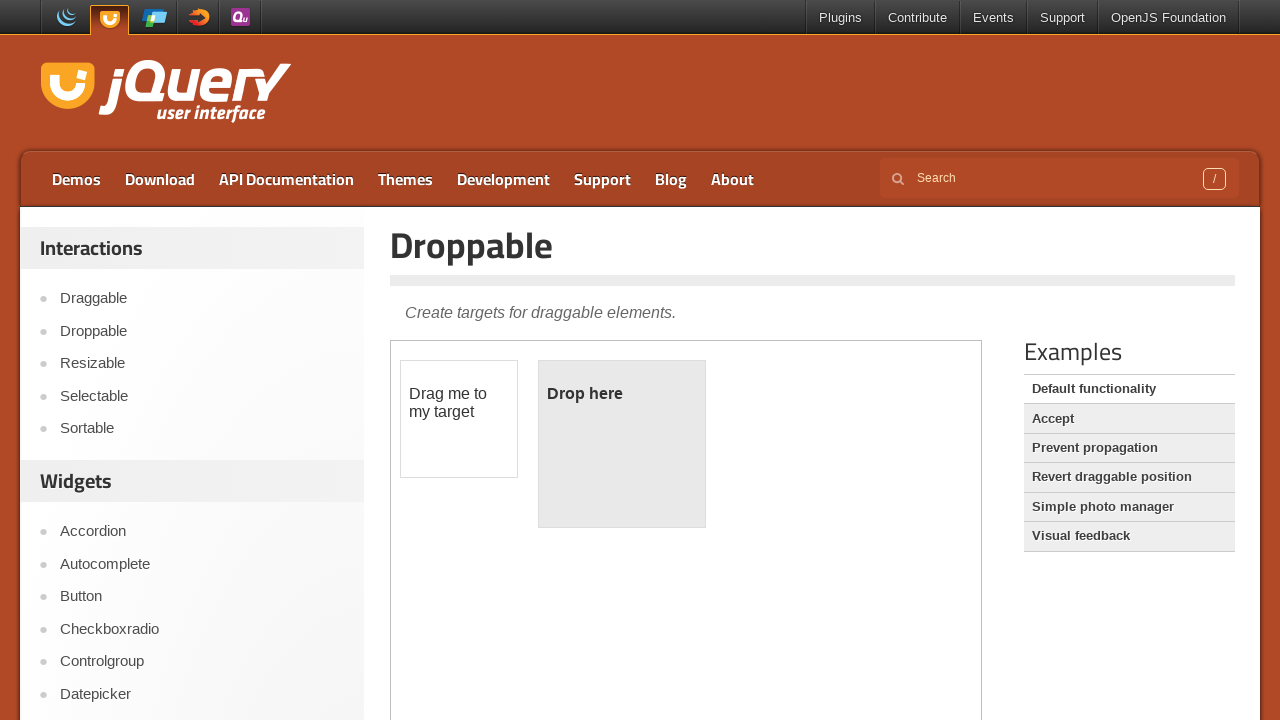

Located the demo iframe
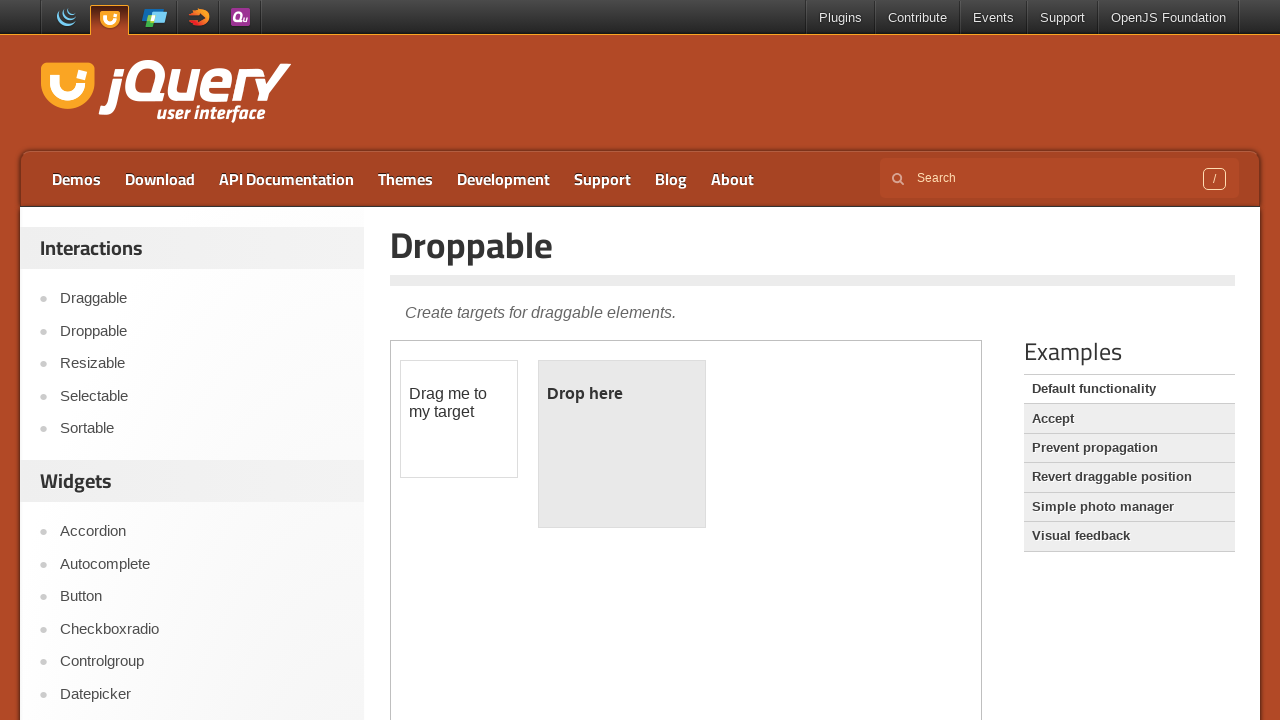

Located the draggable element within iframe
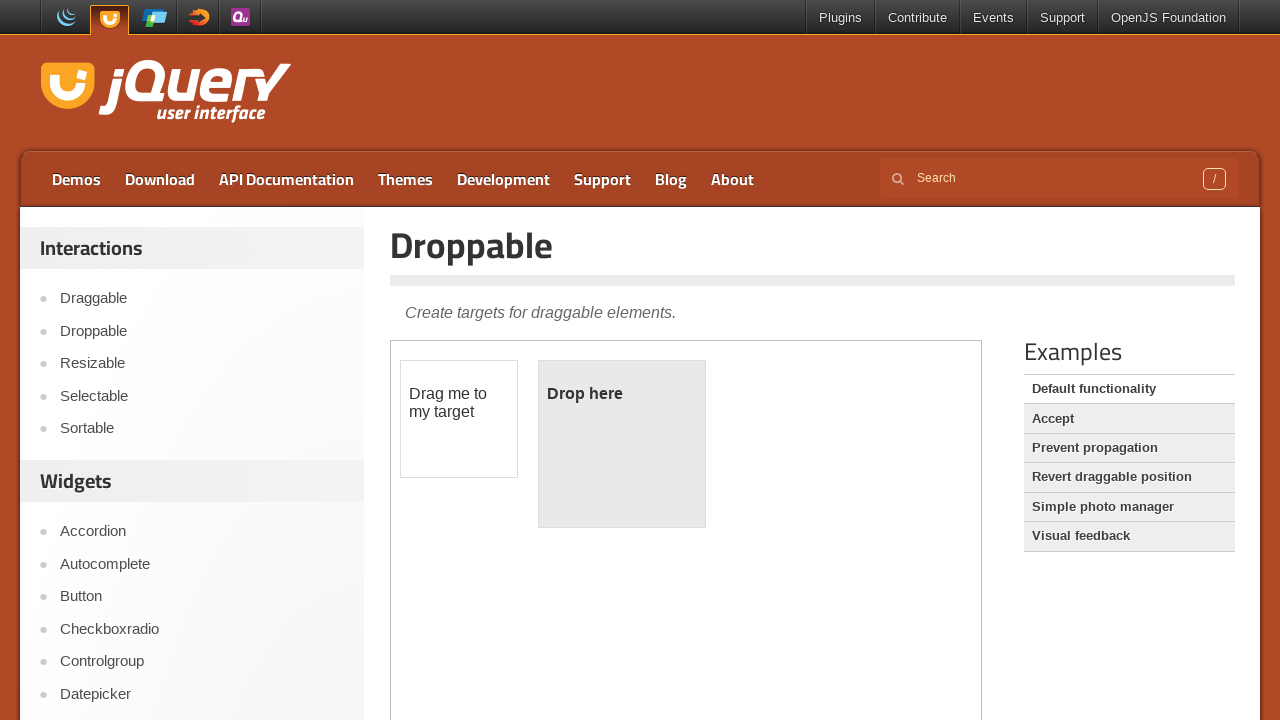

Located the droppable target element within iframe
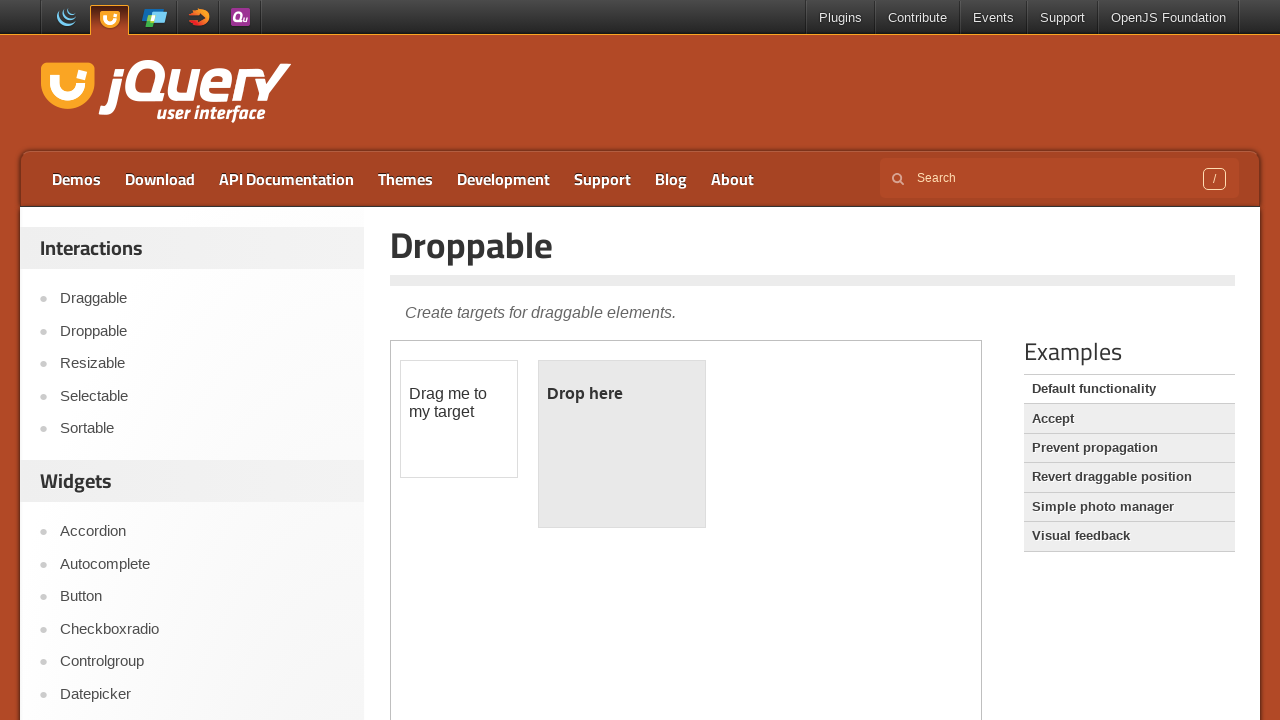

Dragged the draggable element to the droppable target at (622, 444)
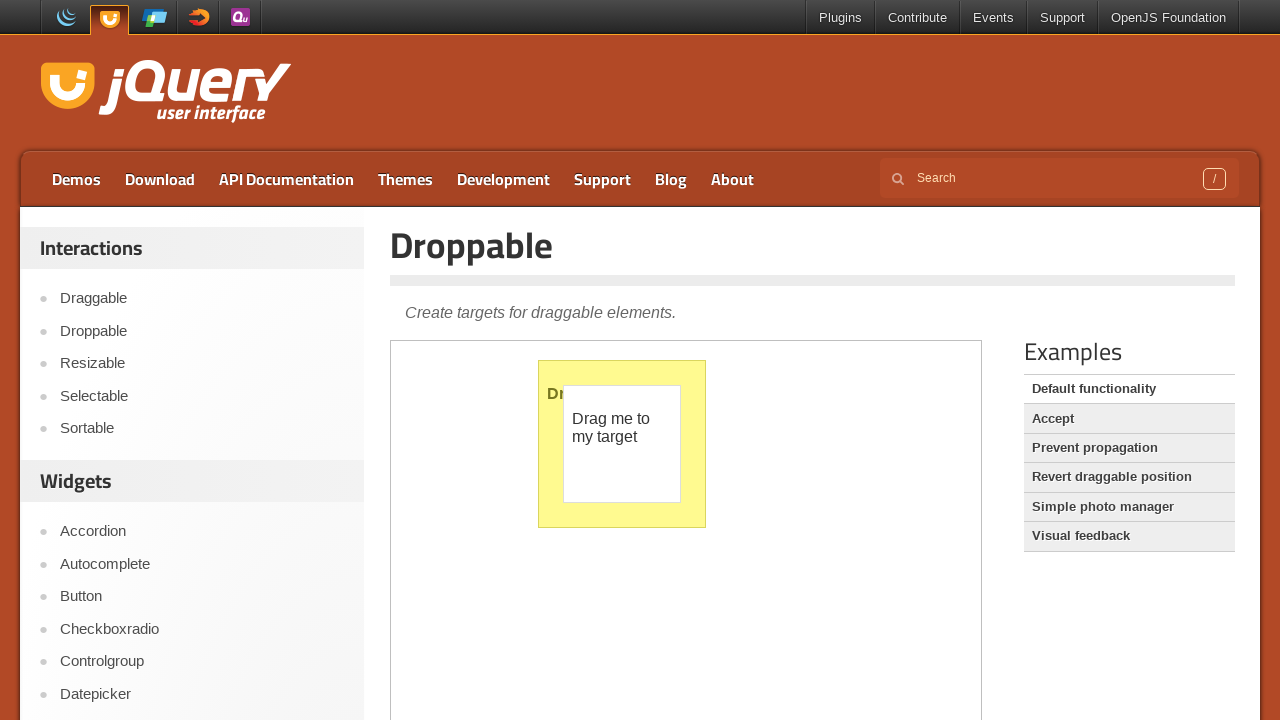

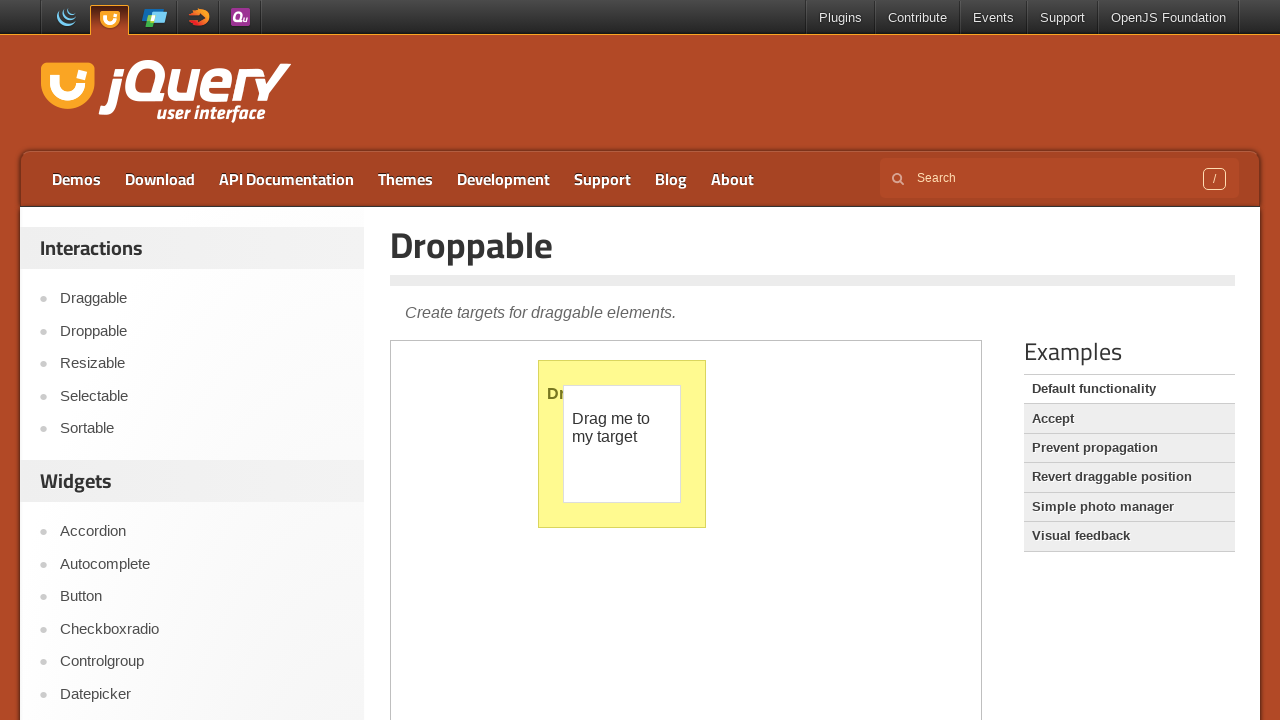